Tests right-click (context click) functionality on a button element and verifies that the correct message appears after the right-click action.

Starting URL: https://demoqa.com/buttons

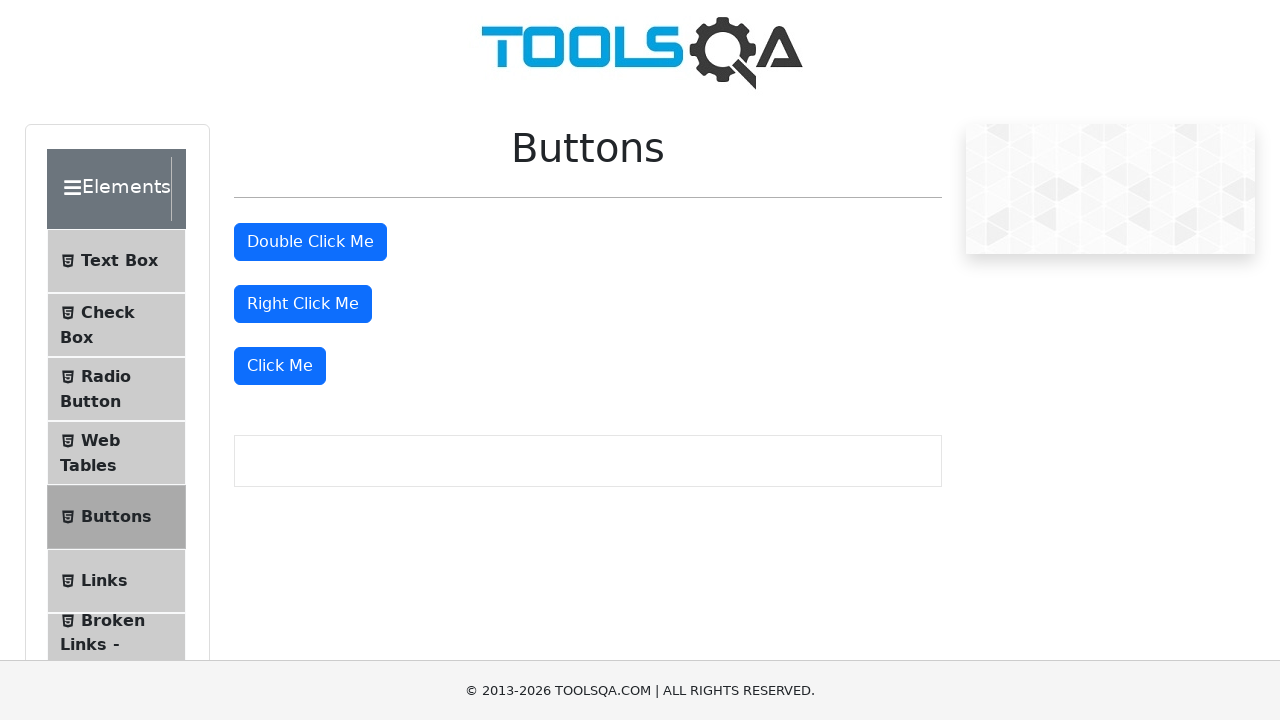

Located the right-click button element
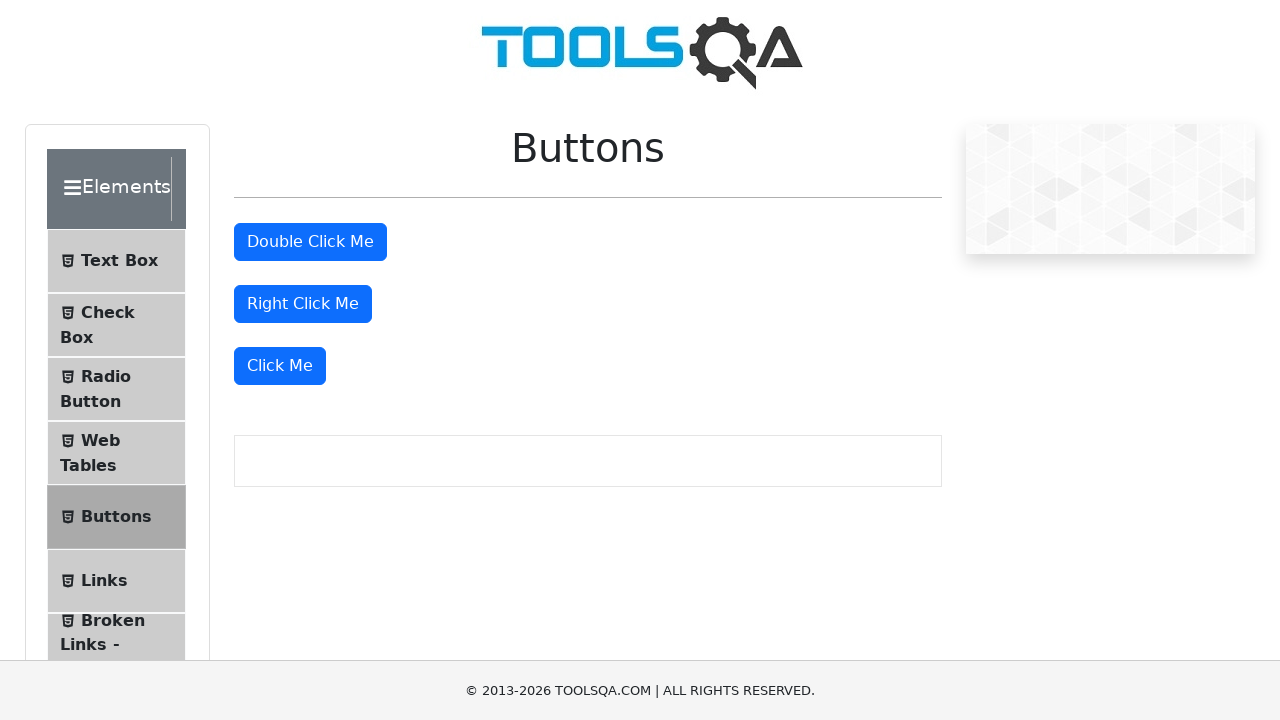

Performed right-click (context click) on the button at (303, 304) on xpath=//*[@id='rightClickBtn']
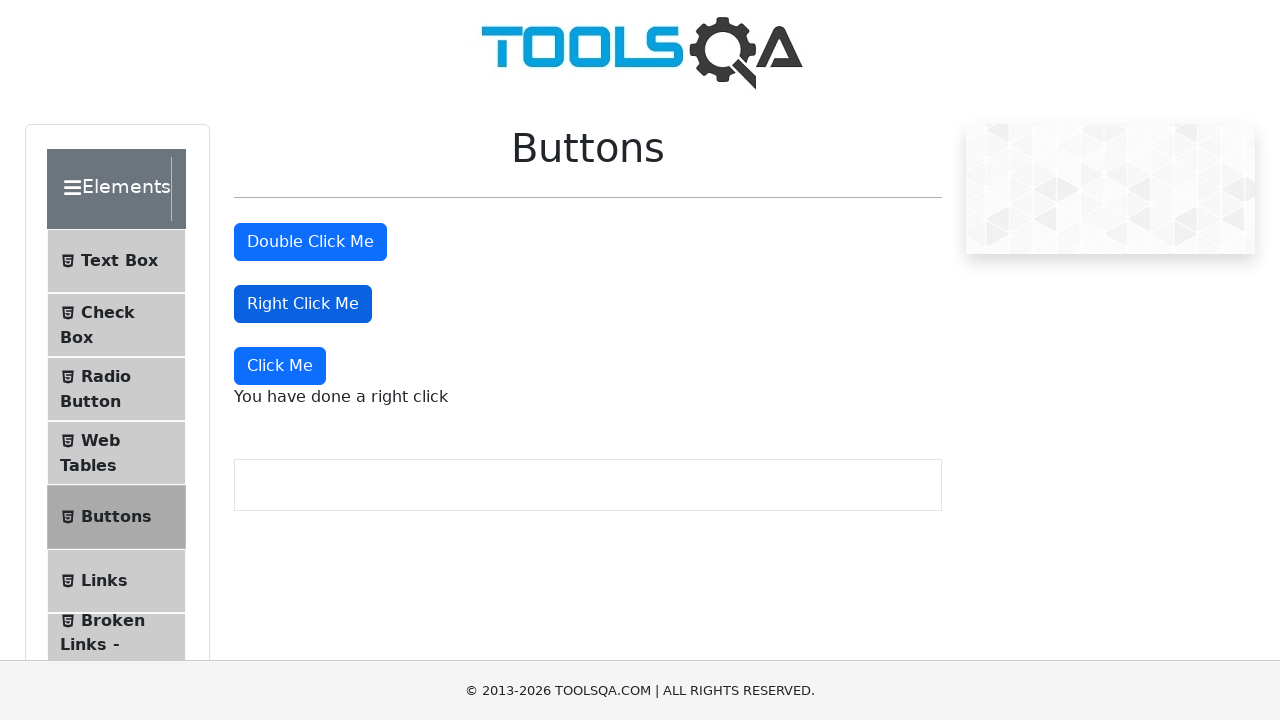

Right-click message element appeared
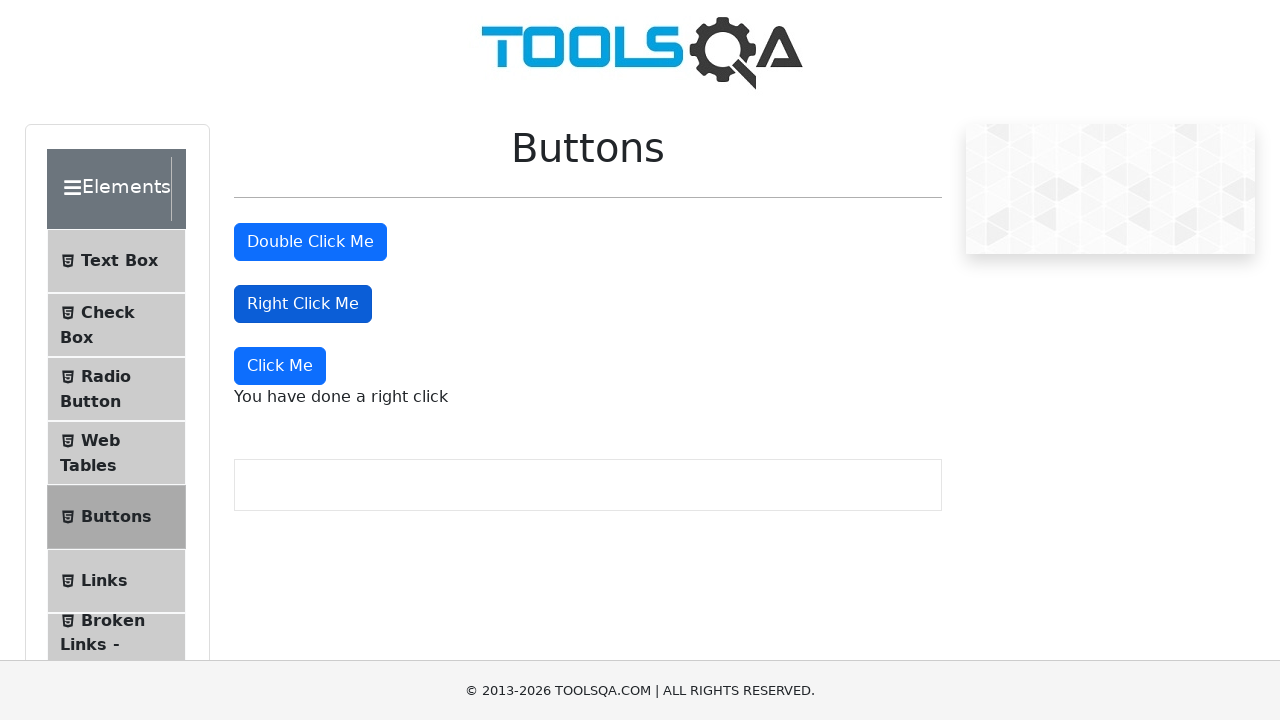

Retrieved right-click message text content
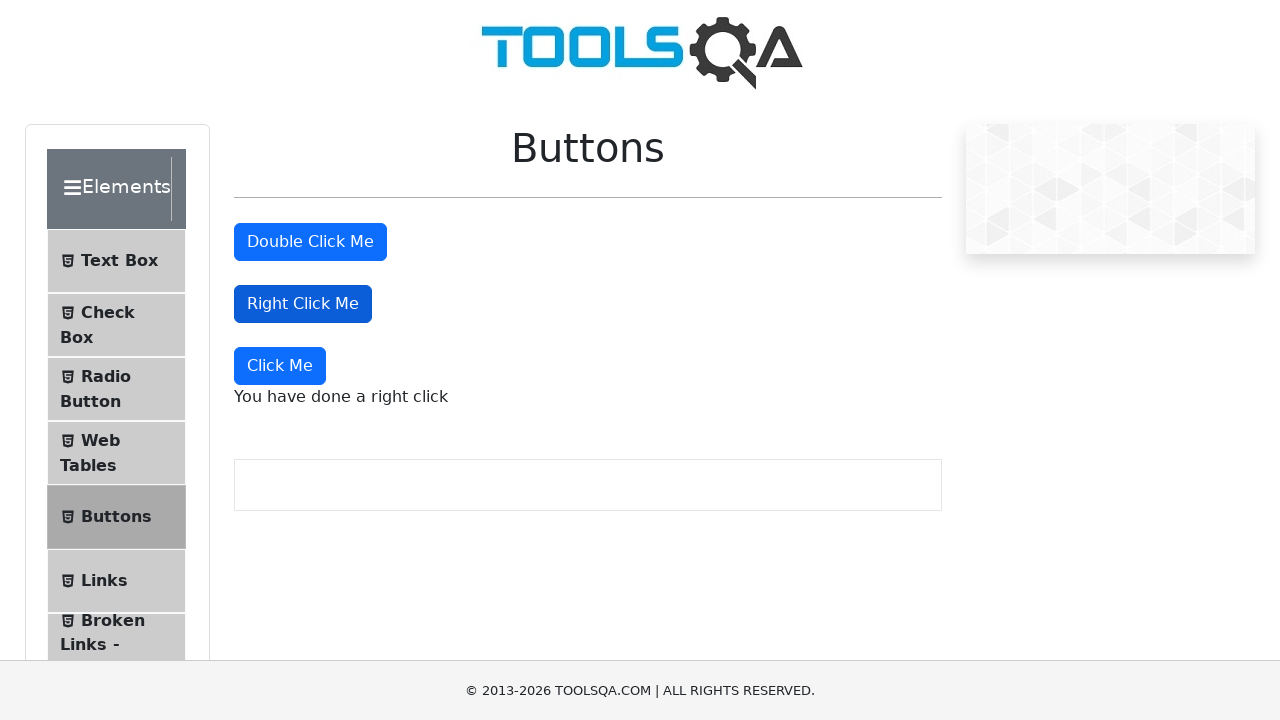

Verified that message contains 'You have done a right click'
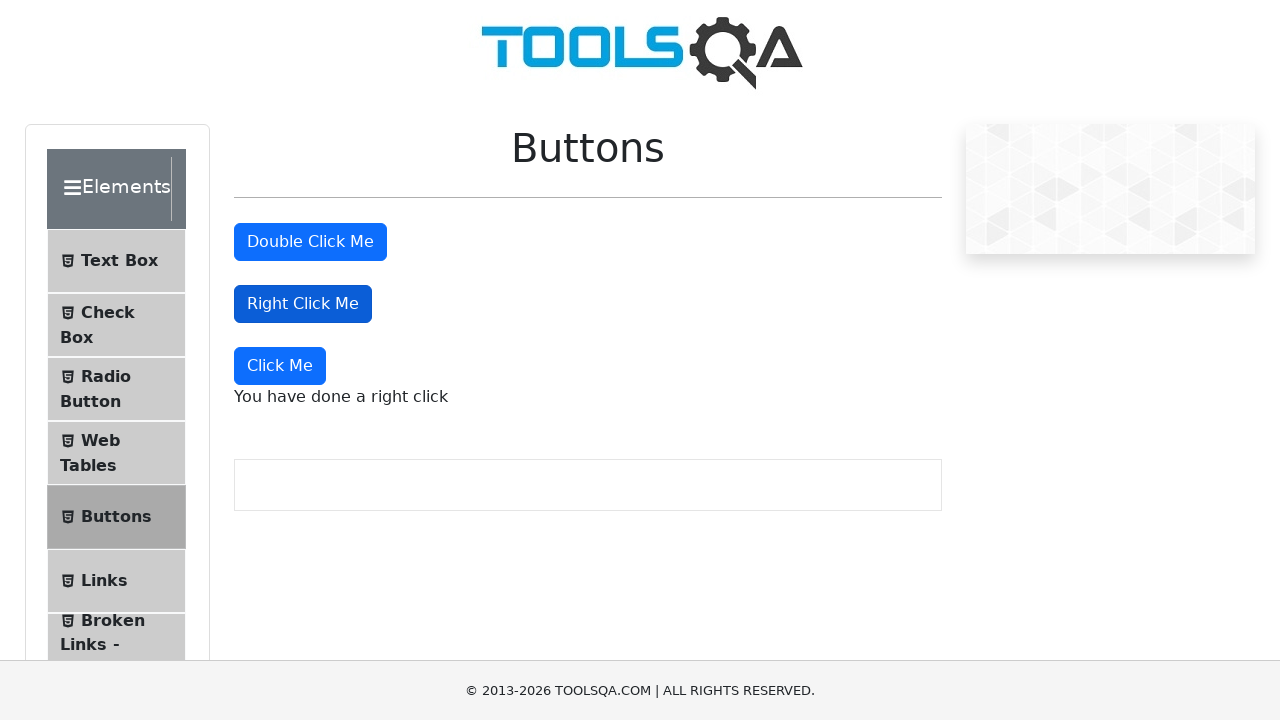

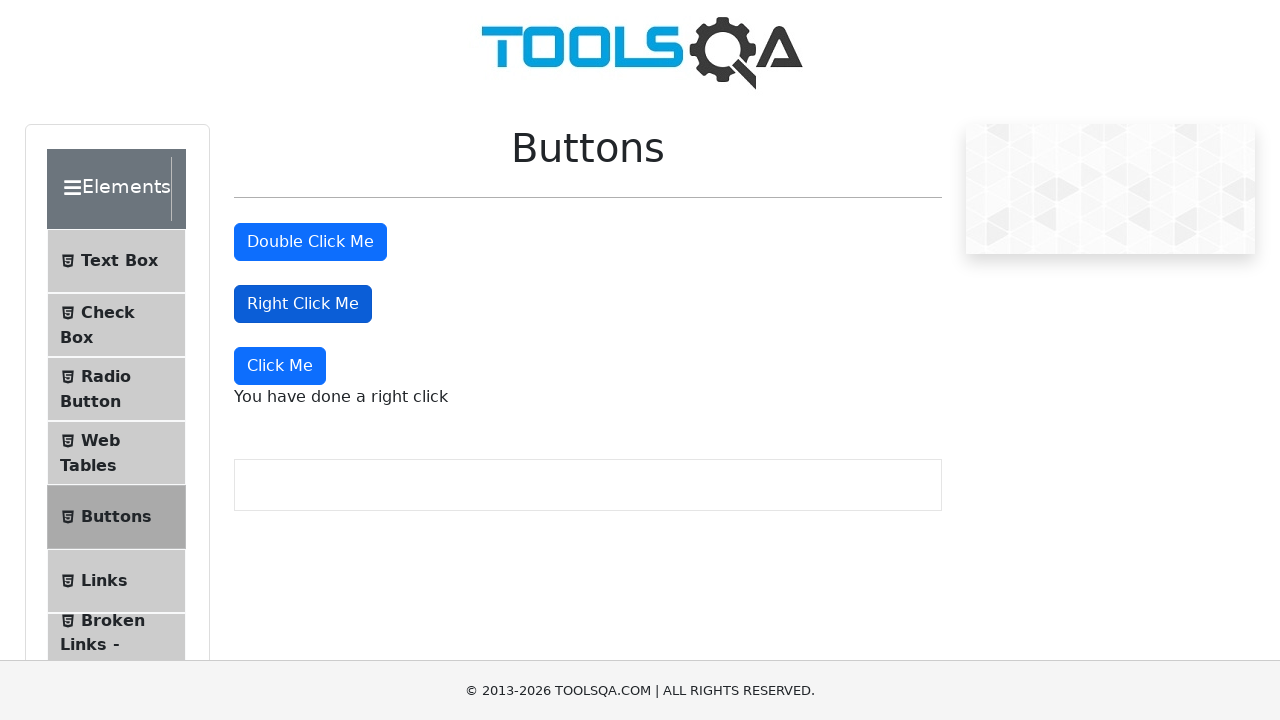